Solves a math problem by extracting a value from the page, calculating a mathematical expression, and submitting the answer along with checkbox and radio button selections

Starting URL: https://suninjuly.github.io/math.html

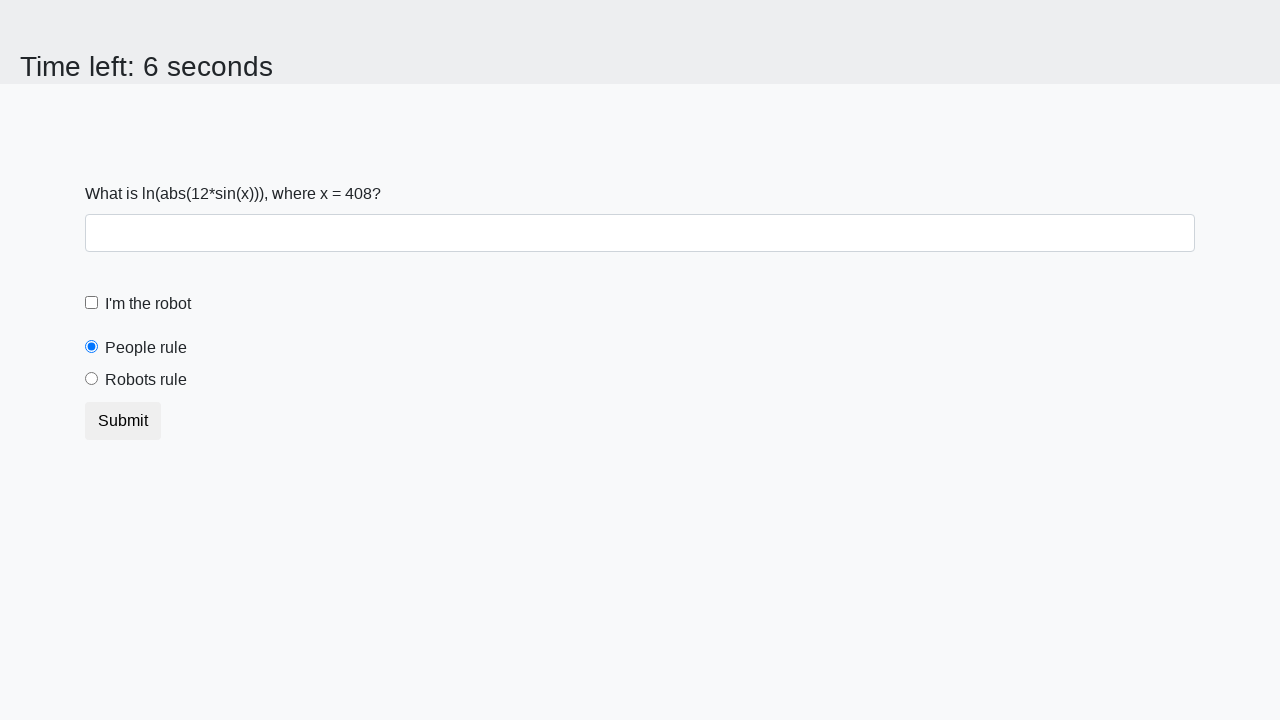

Extracted x value from the page
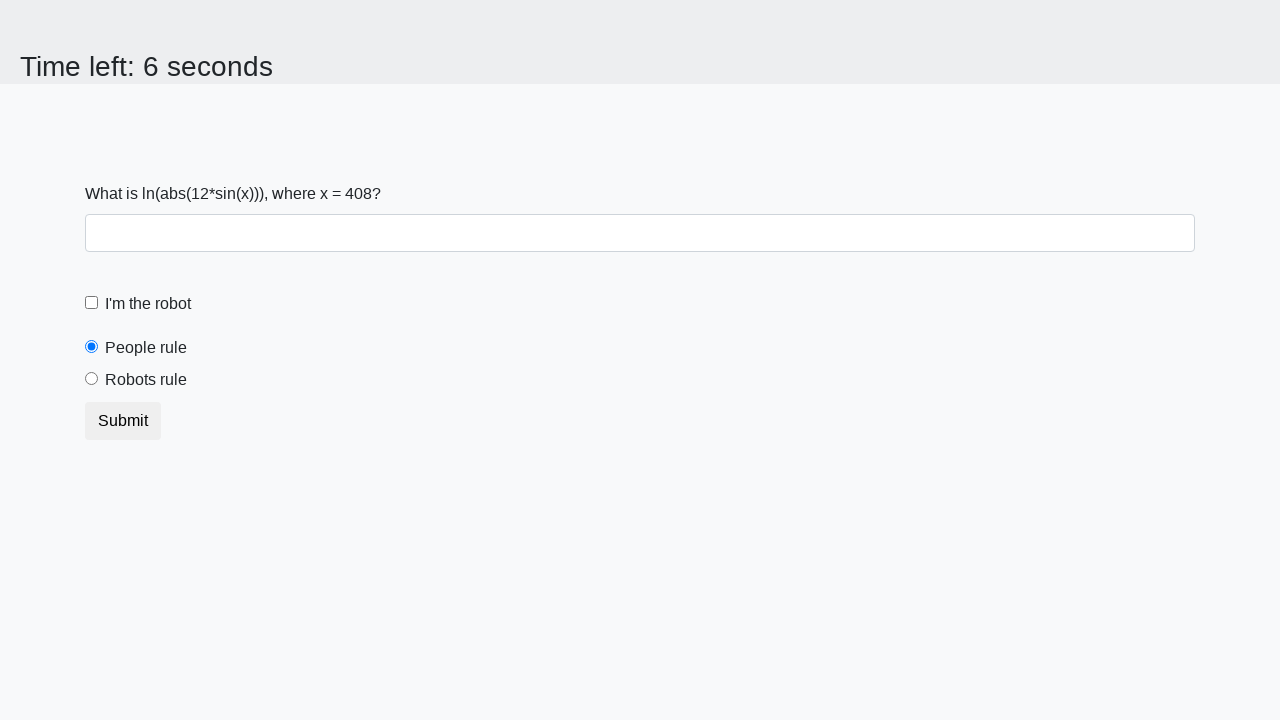

Calculated mathematical expression: log(abs(12*sin(x)))
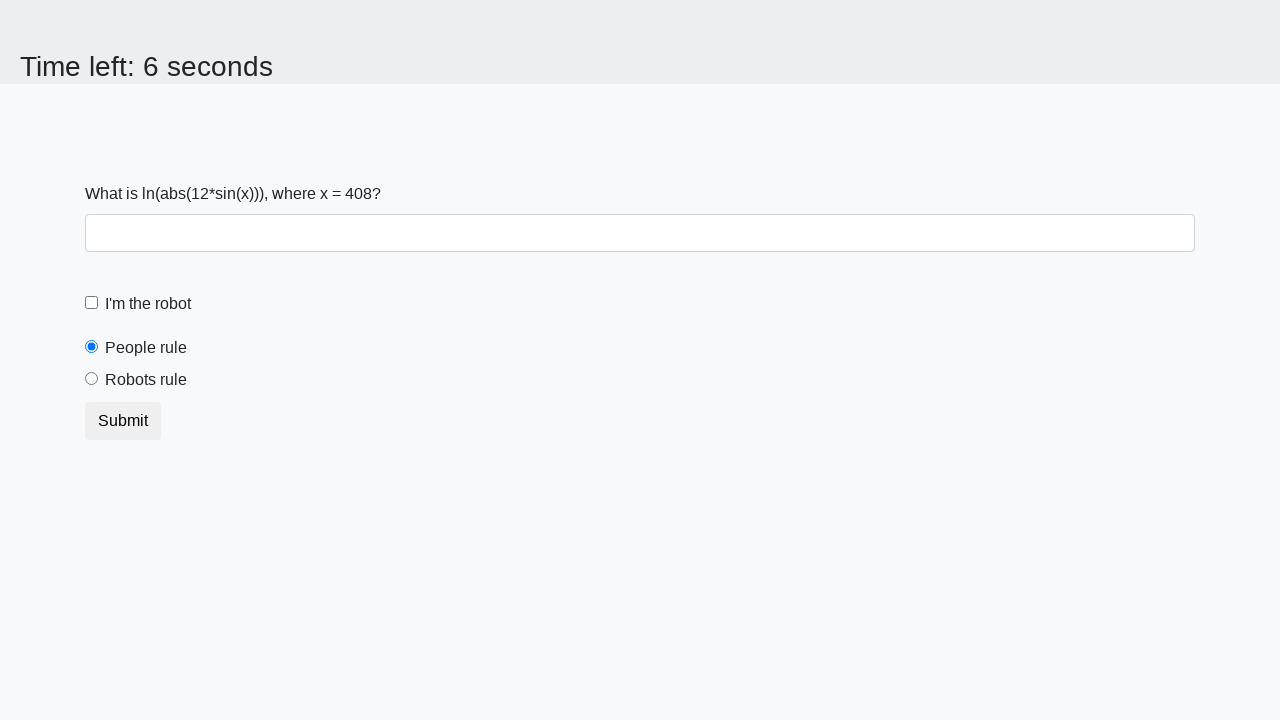

Filled answer field with calculated result: 1.558306631770858 on #answer
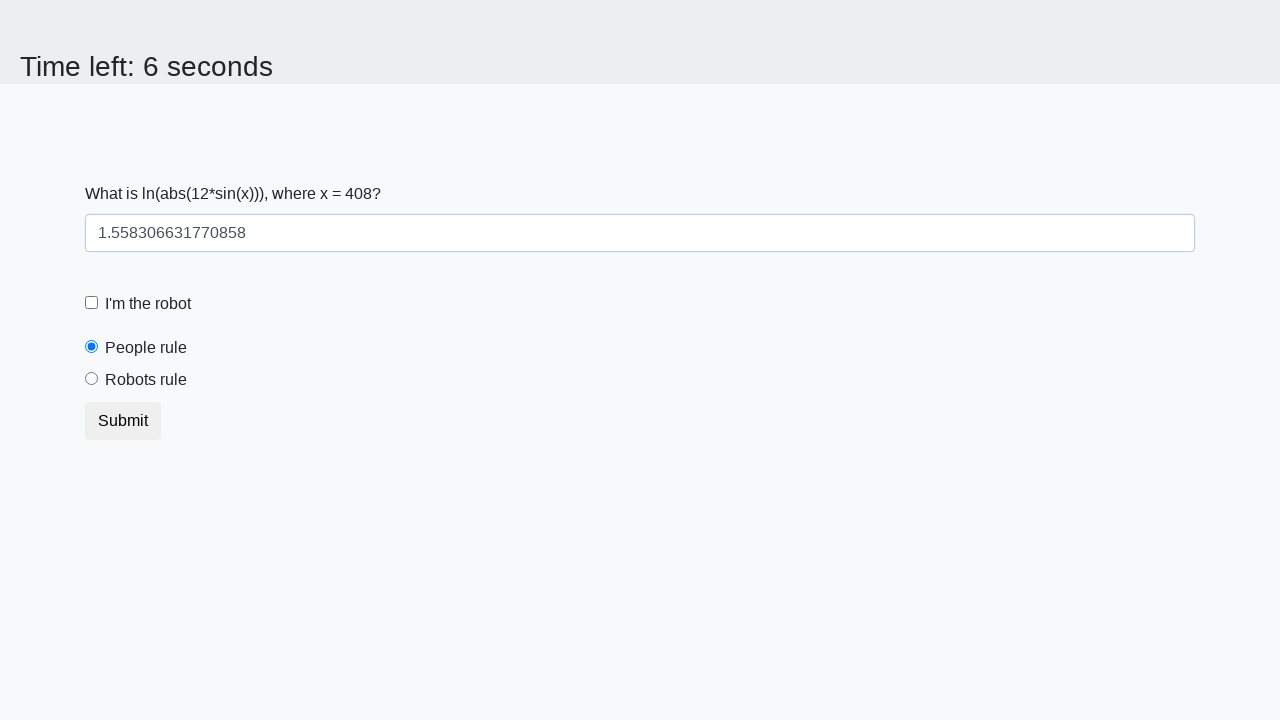

Clicked the robot checkbox at (92, 303) on #robotCheckbox
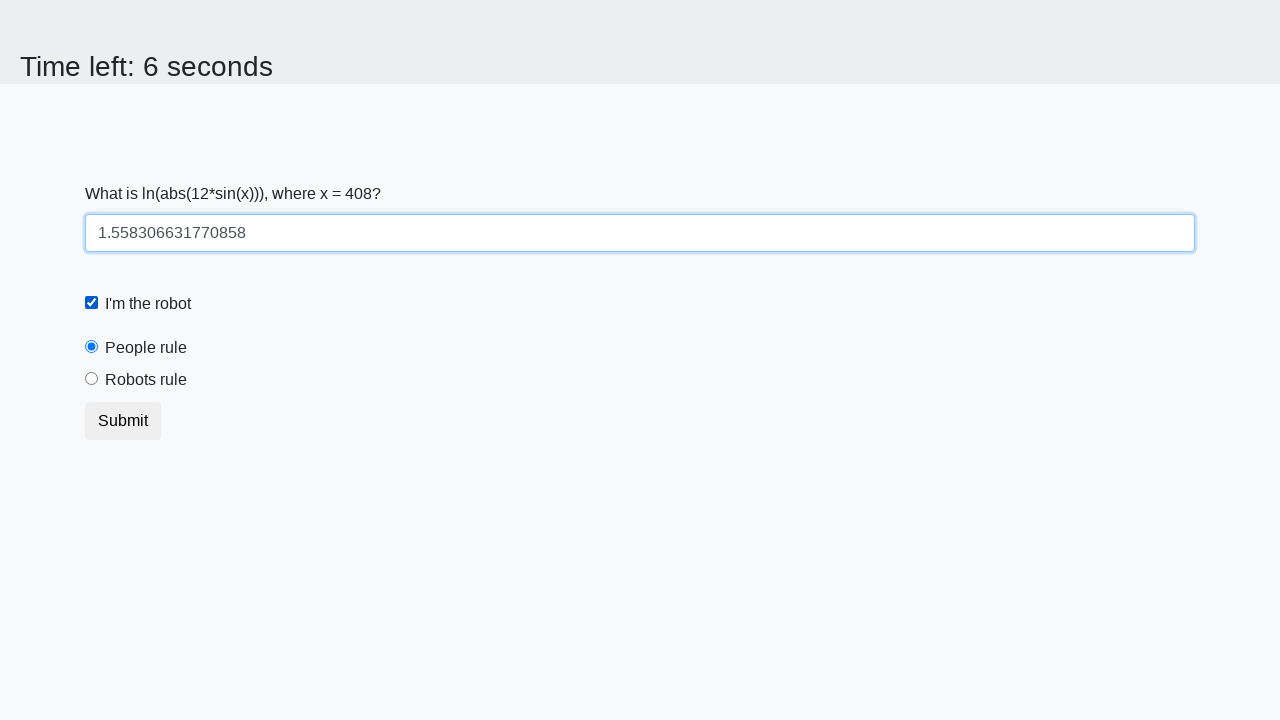

Clicked the robots rule radio button at (92, 379) on #robotsRule
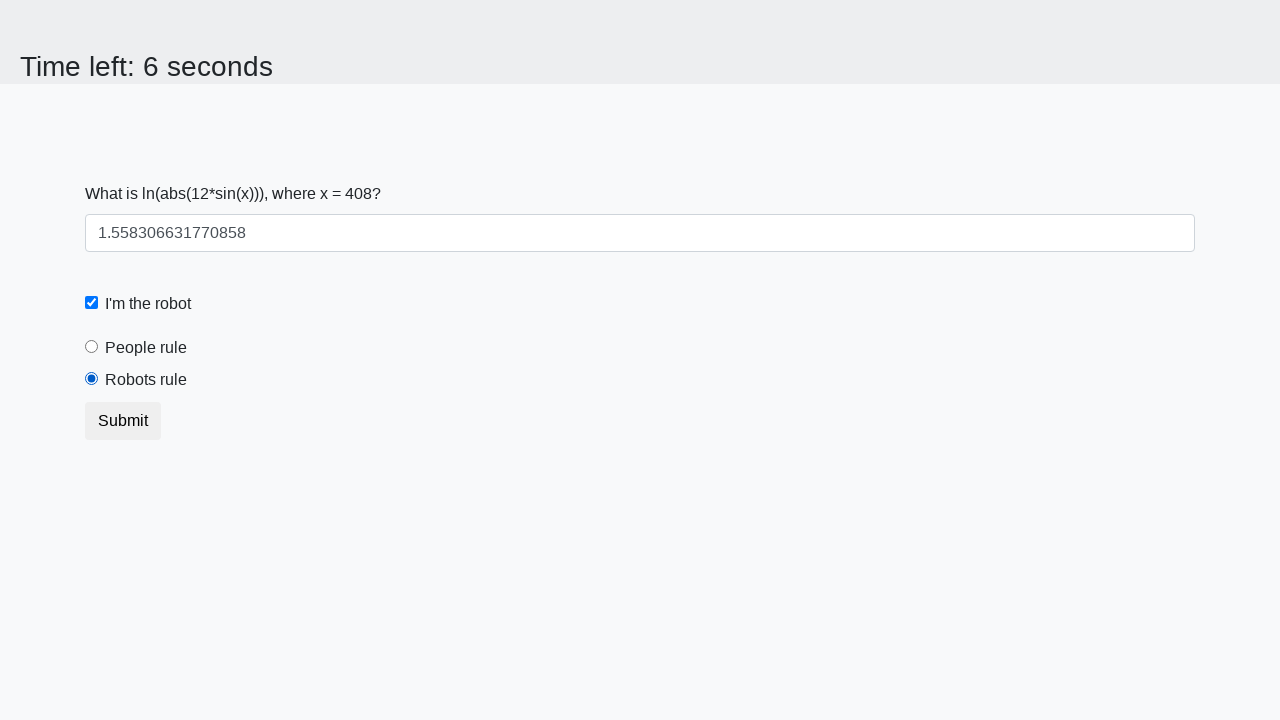

Clicked the submit button at (123, 421) on .btn-default
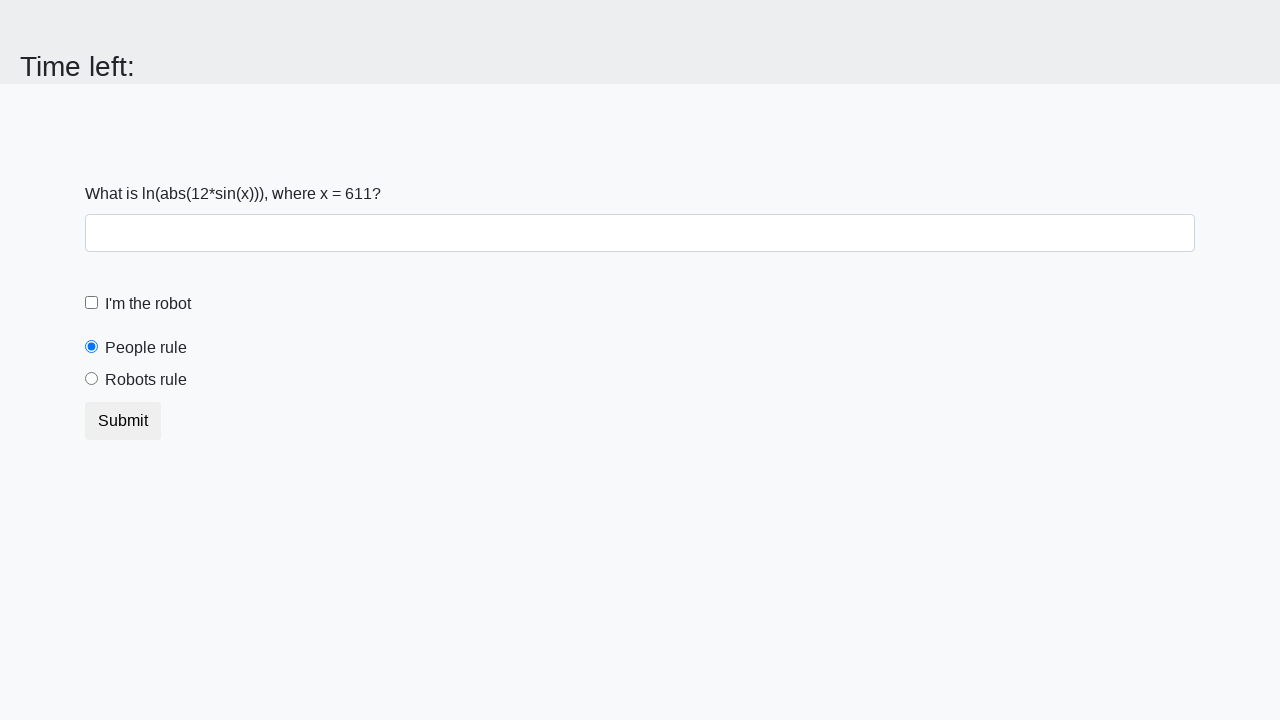

Waited for 1 second for result processing
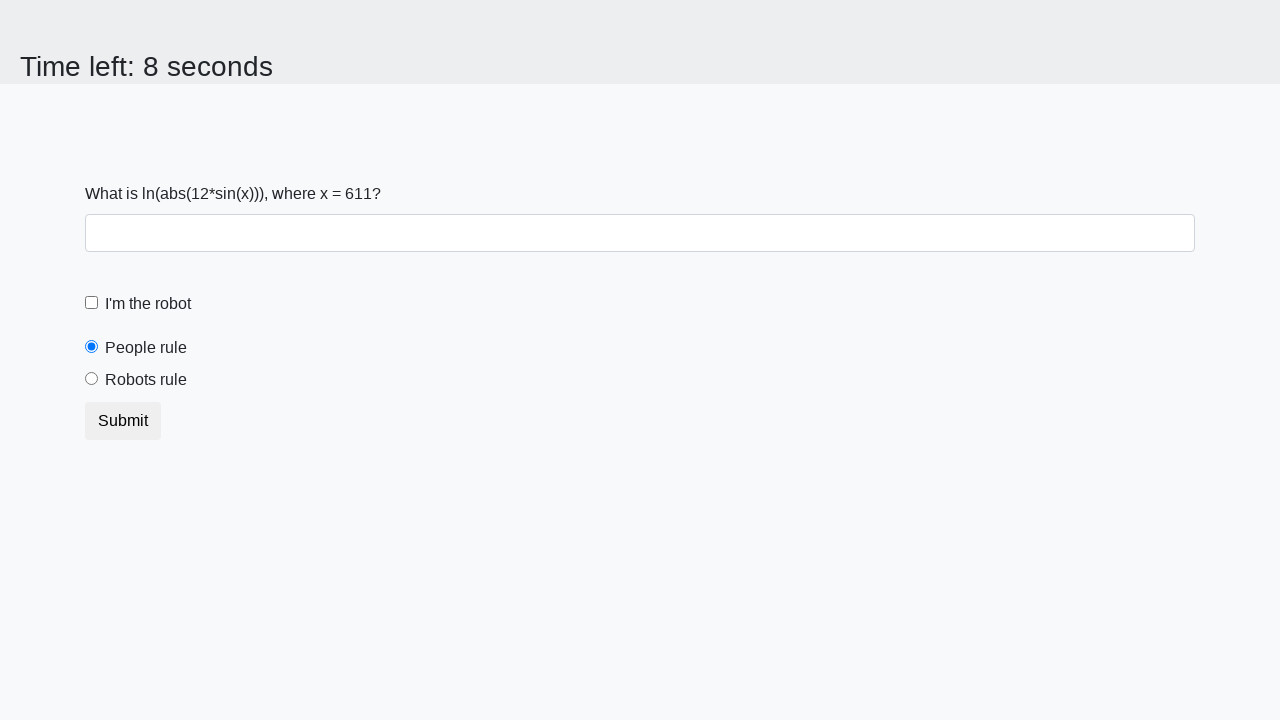

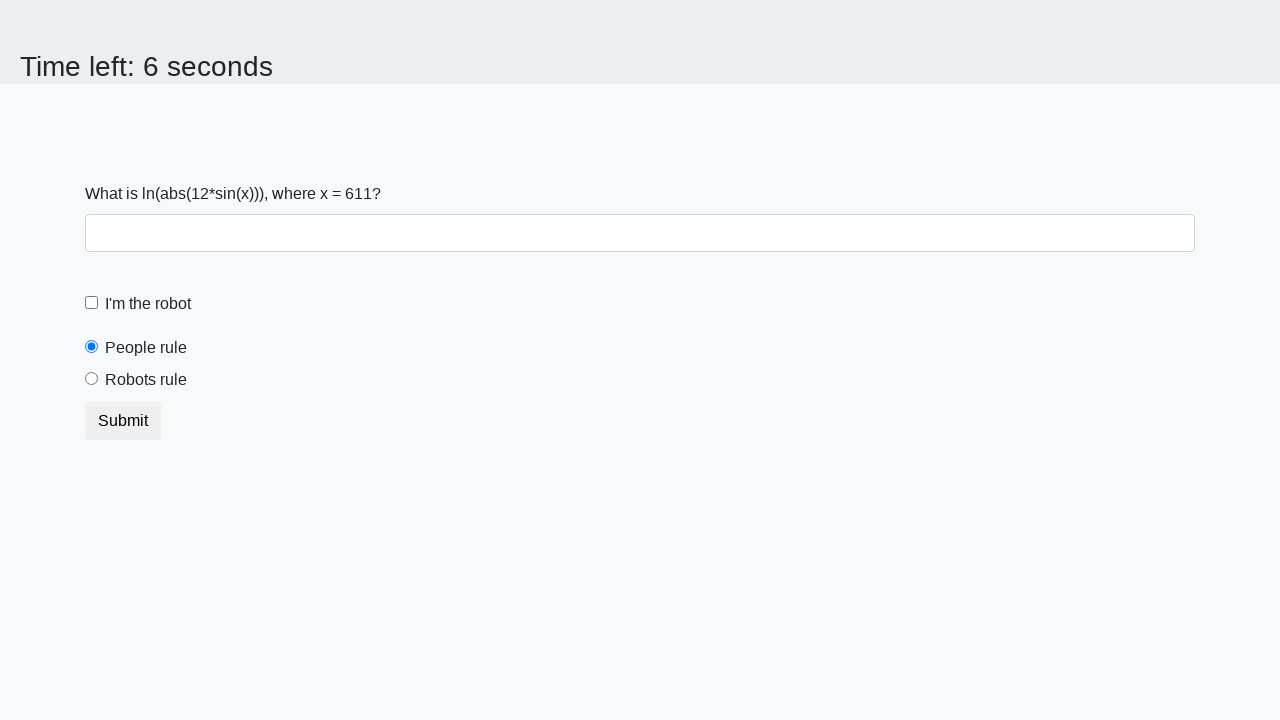